Tests selecting an option from a dropdown using Selenium's Select helper to choose by visible text, then verifies the selection.

Starting URL: https://the-internet.herokuapp.com/dropdown

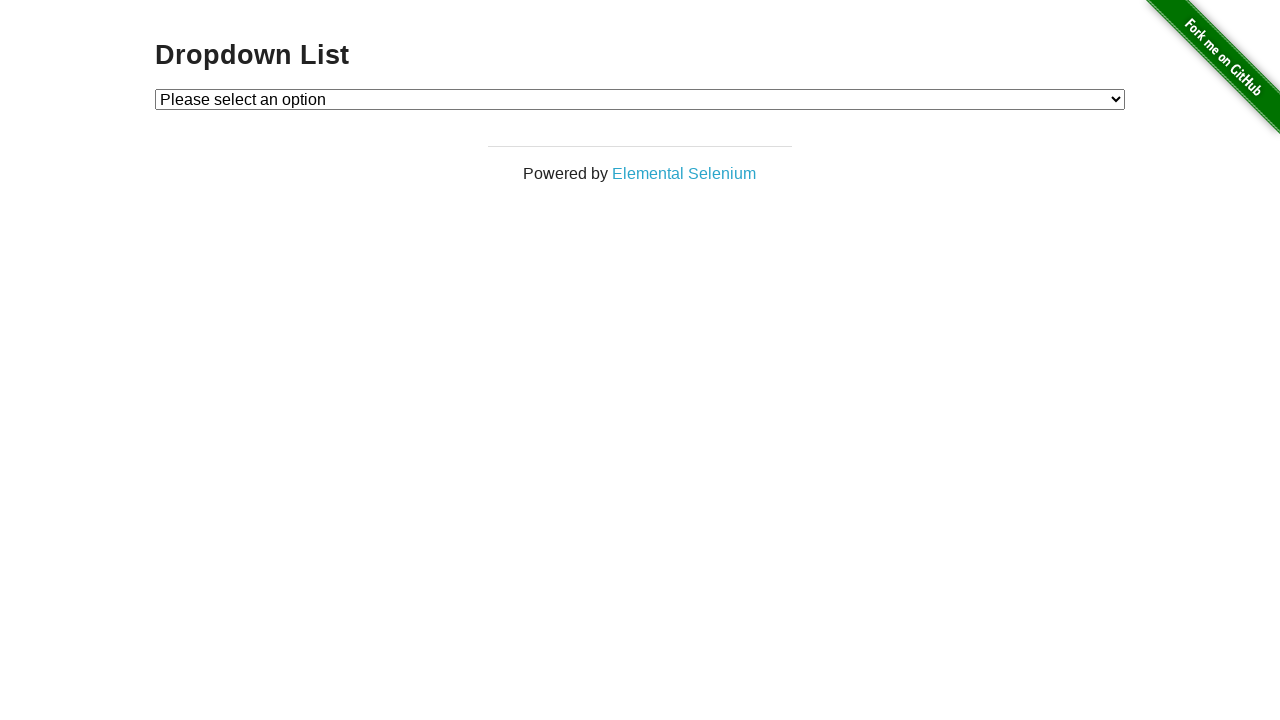

Navigated to dropdown page
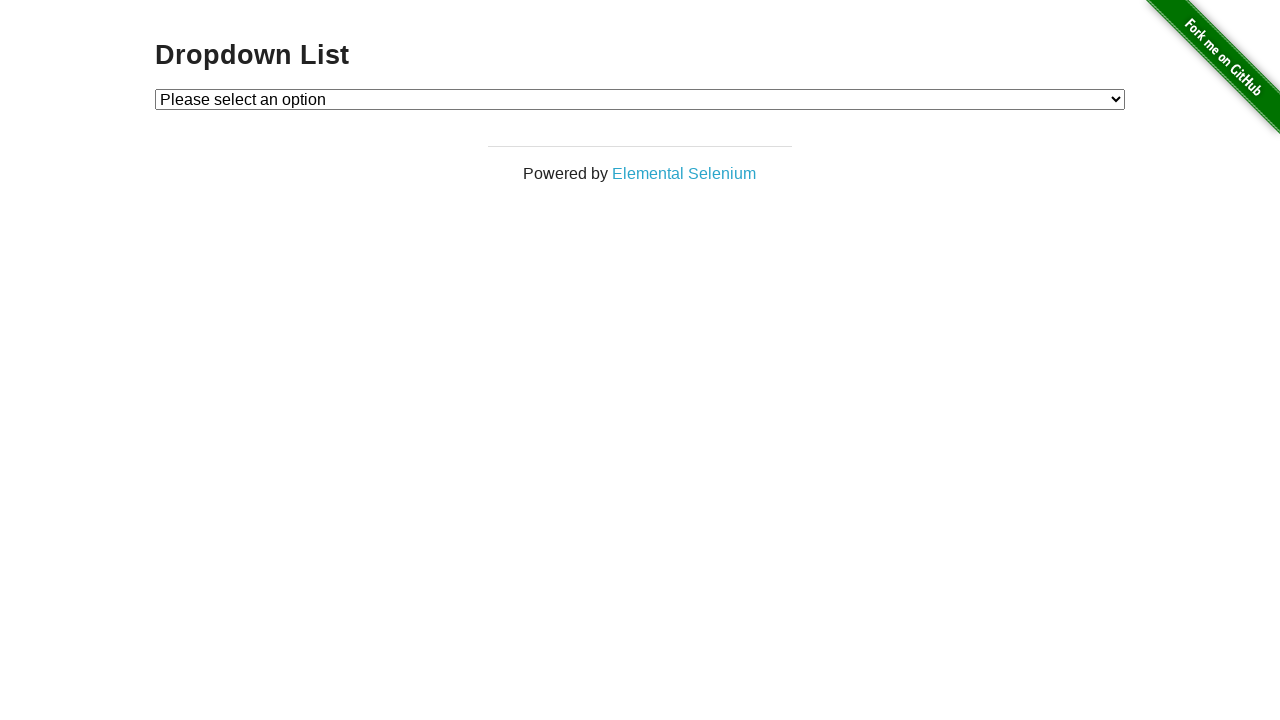

Selected 'Option 1' from dropdown by visible text on #dropdown
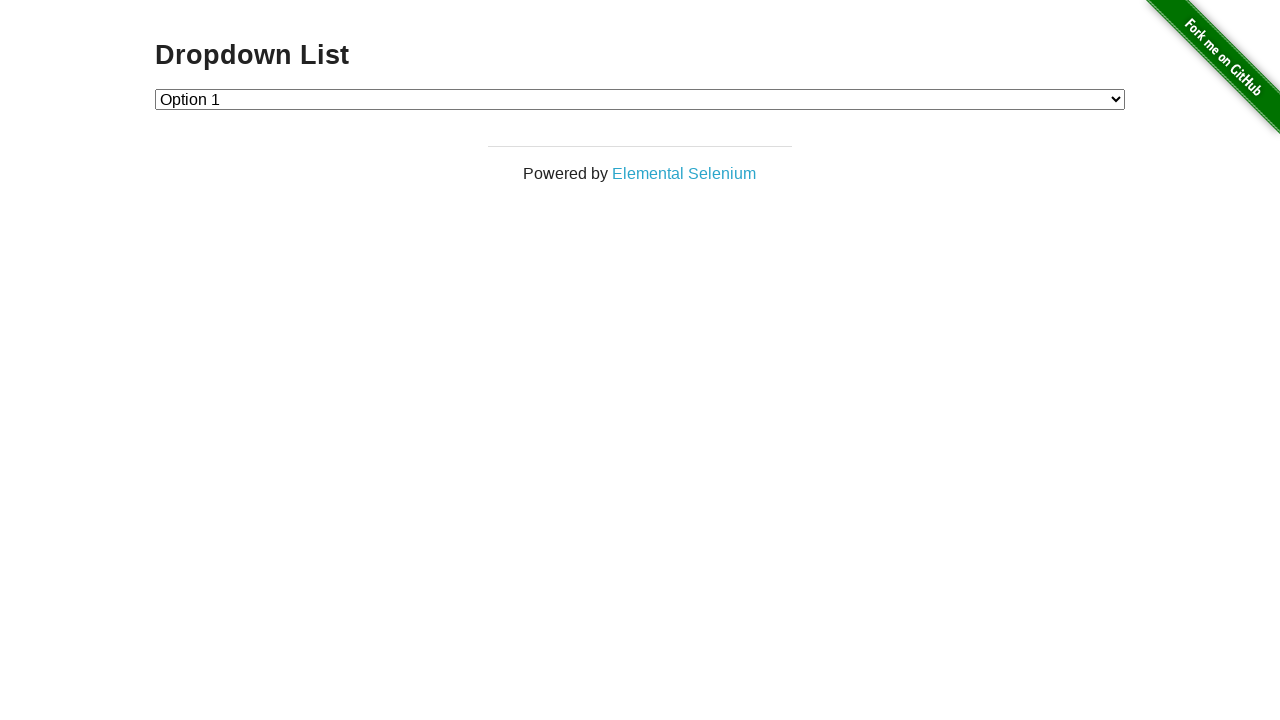

Retrieved text of selected dropdown option
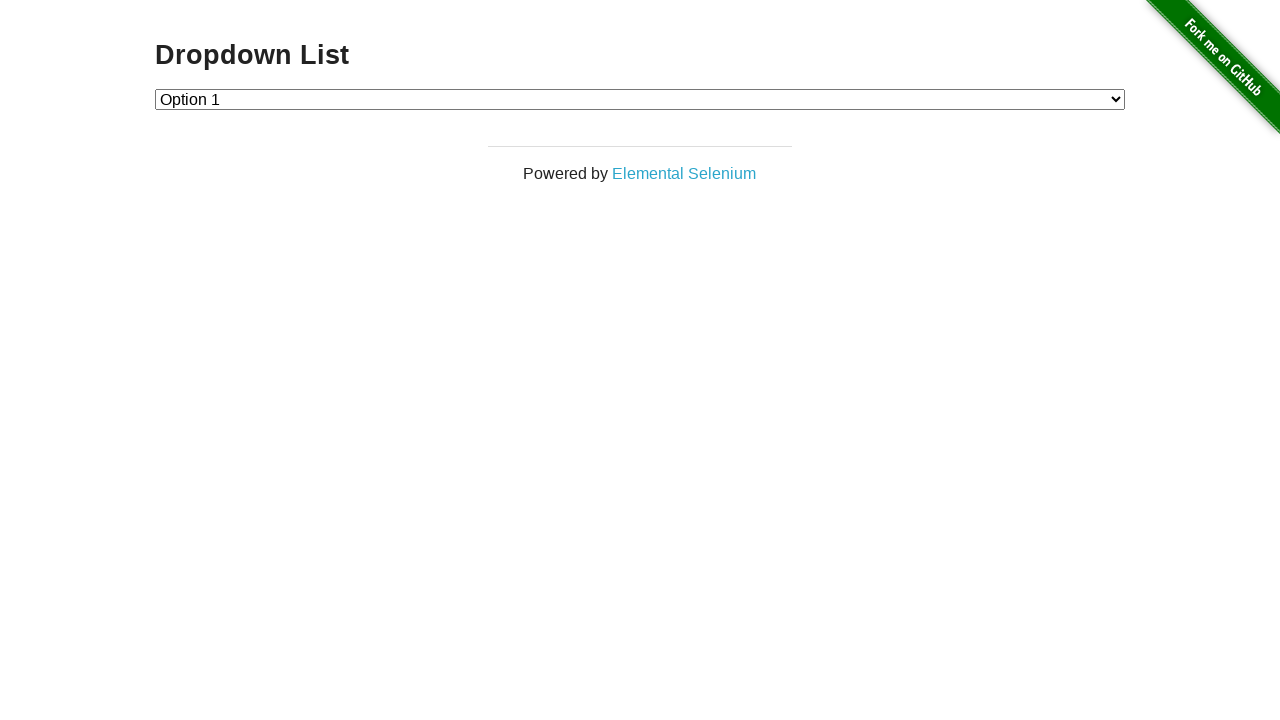

Verified that 'Option 1' is selected in the dropdown
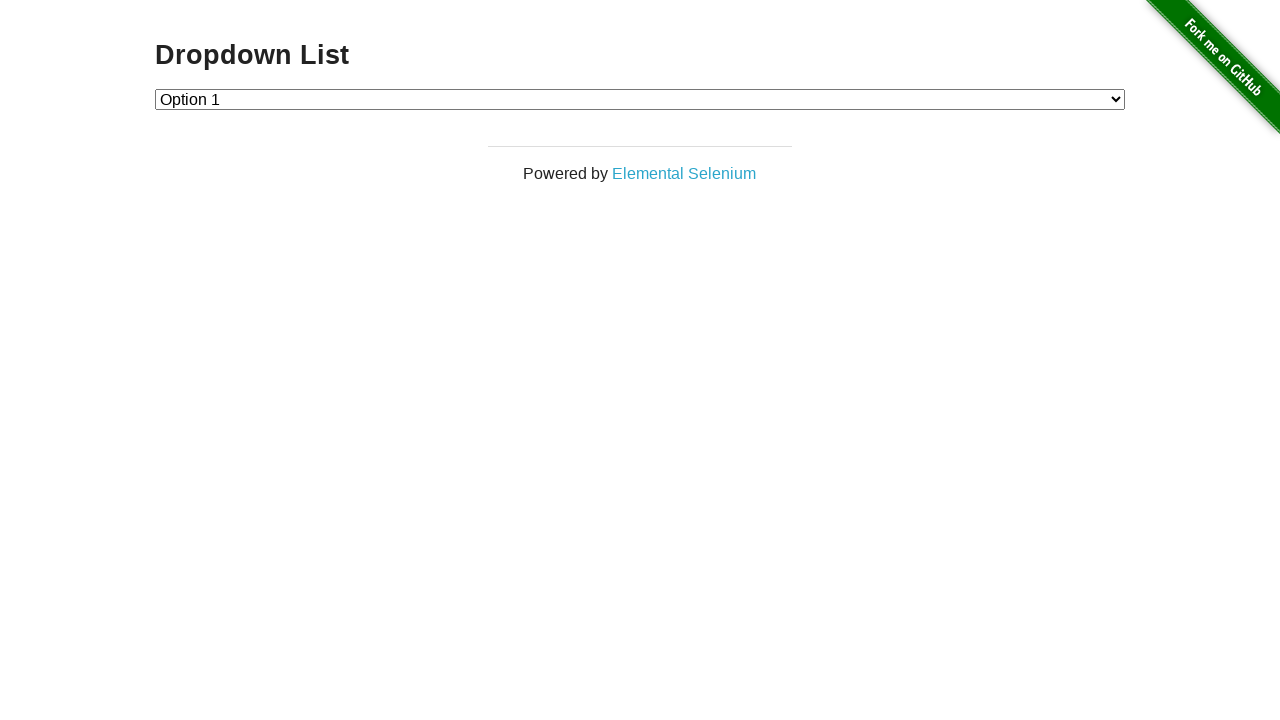

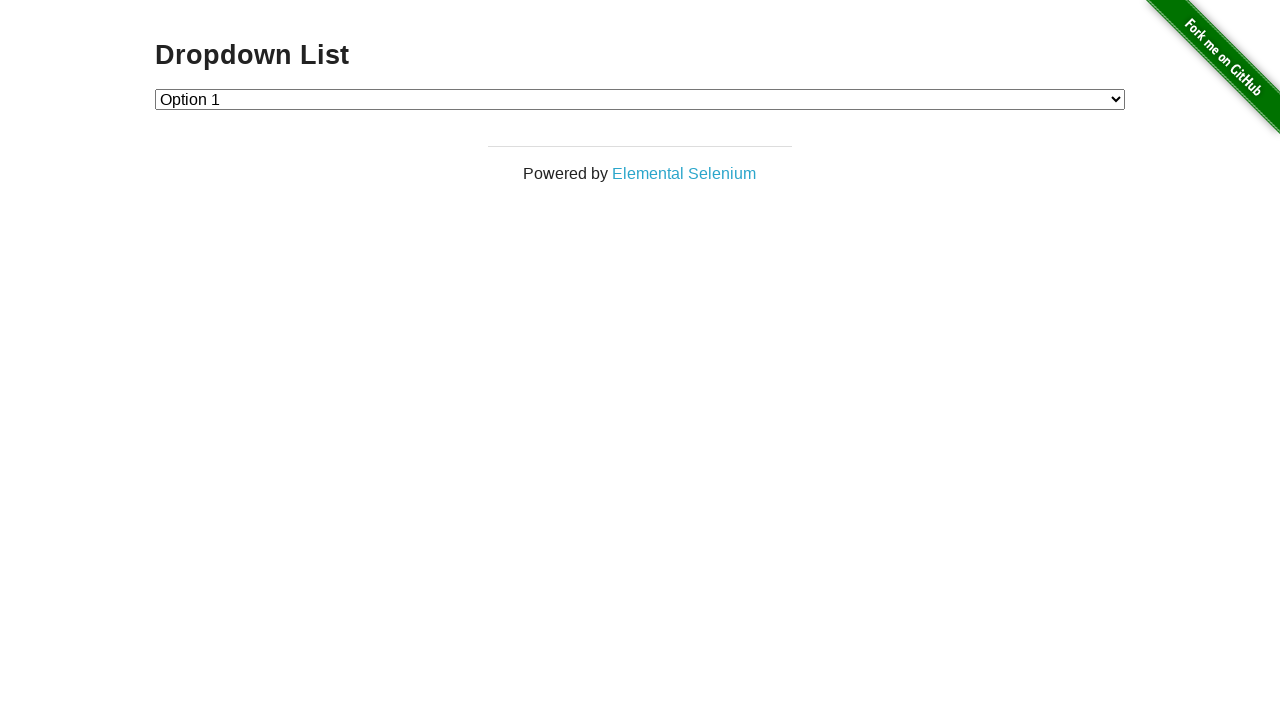